Tests different types of JavaScript alerts (simple alert, confirmation dialog, and prompt) by triggering each one and interacting with them

Starting URL: https://www.hyrtutorials.com/p/alertsdemo.html

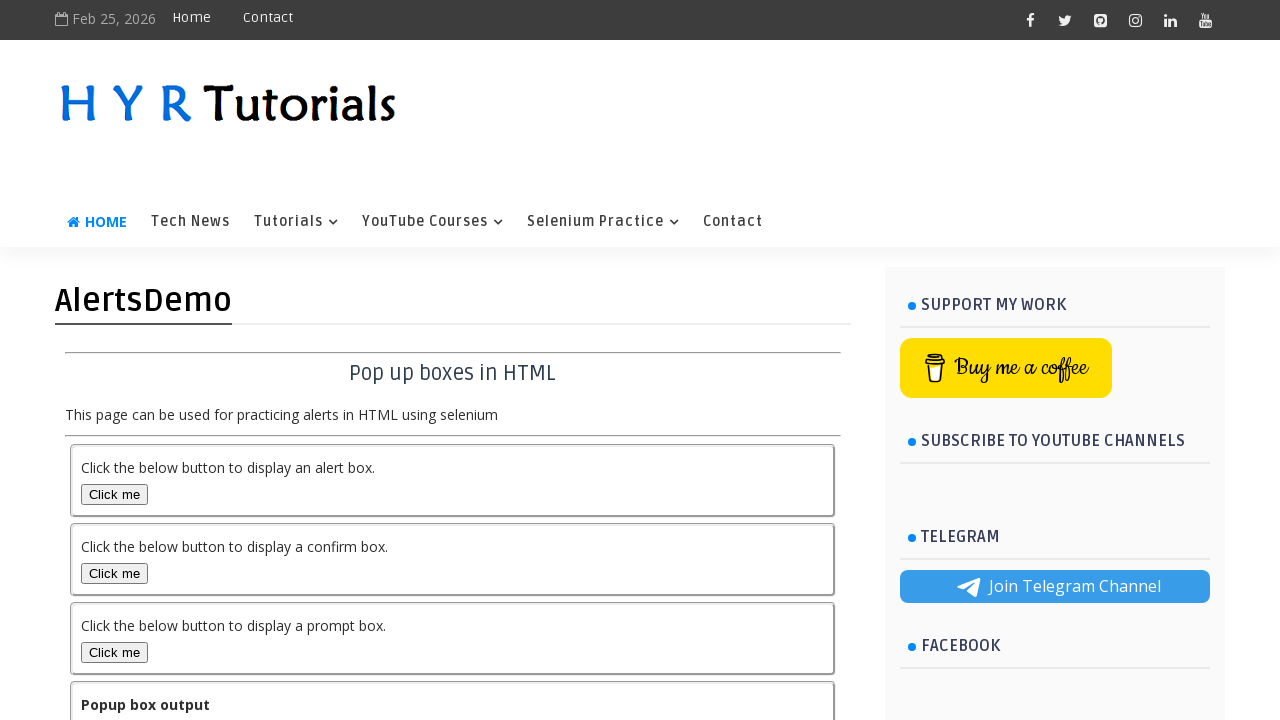

Clicked button to trigger simple alert at (114, 494) on #alertBox
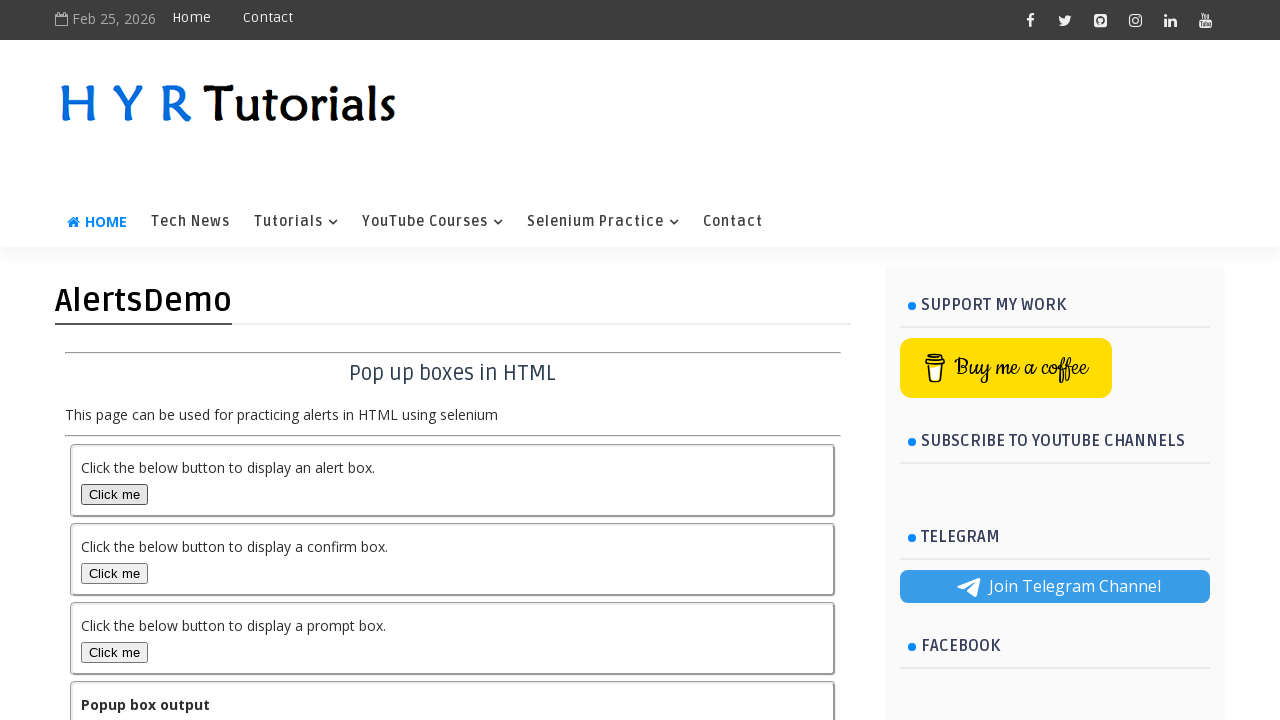

Set up dialog handler to accept simple alert
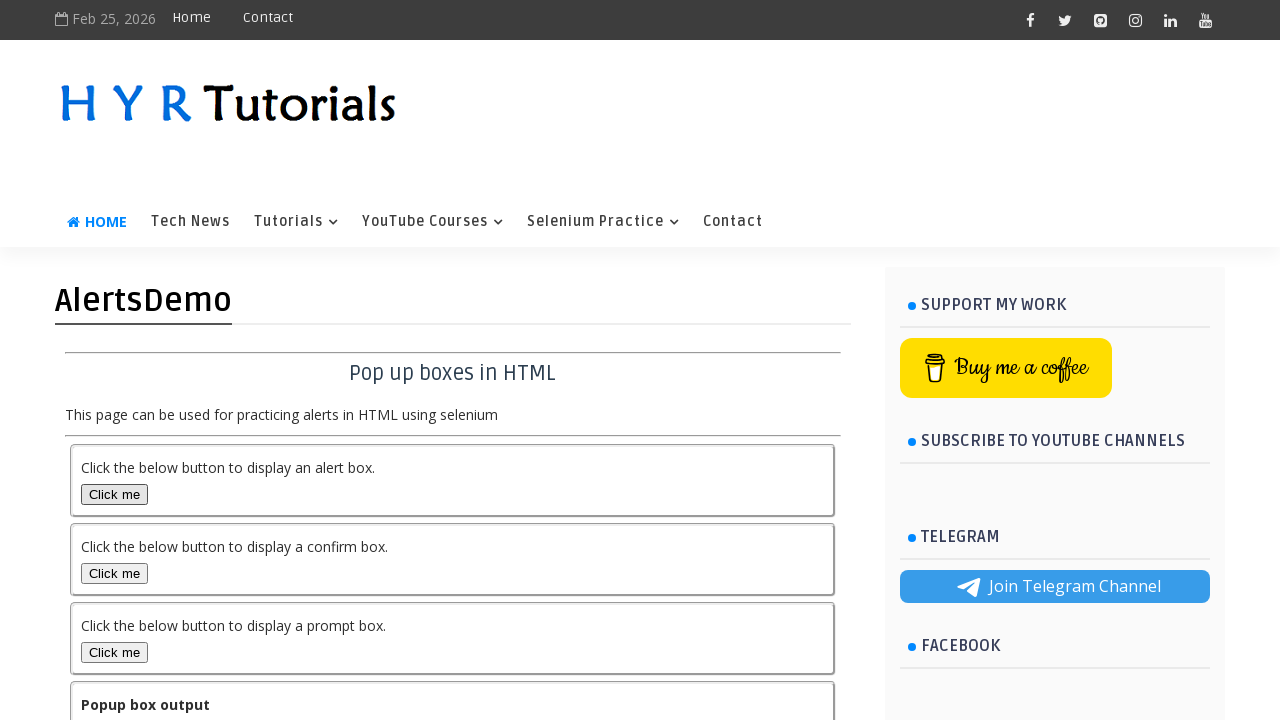

Clicked button to trigger confirmation dialog at (114, 573) on #confirmBox
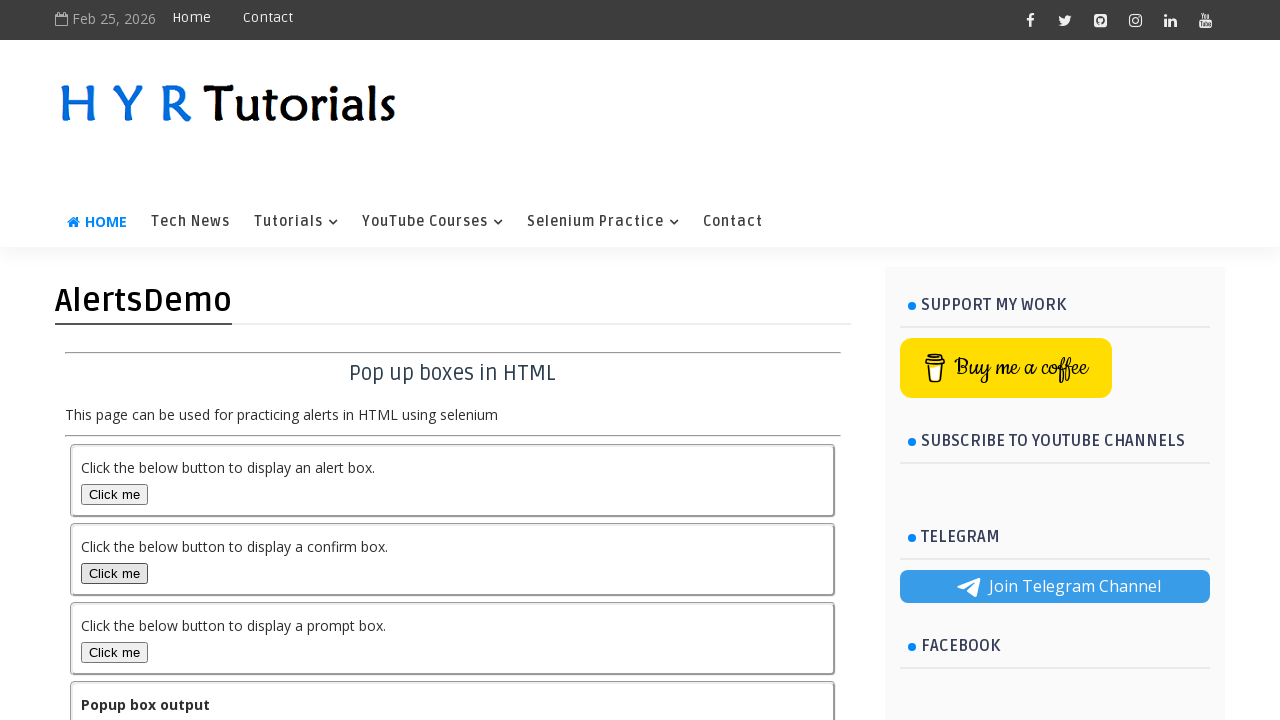

Confirmation dialog accepted
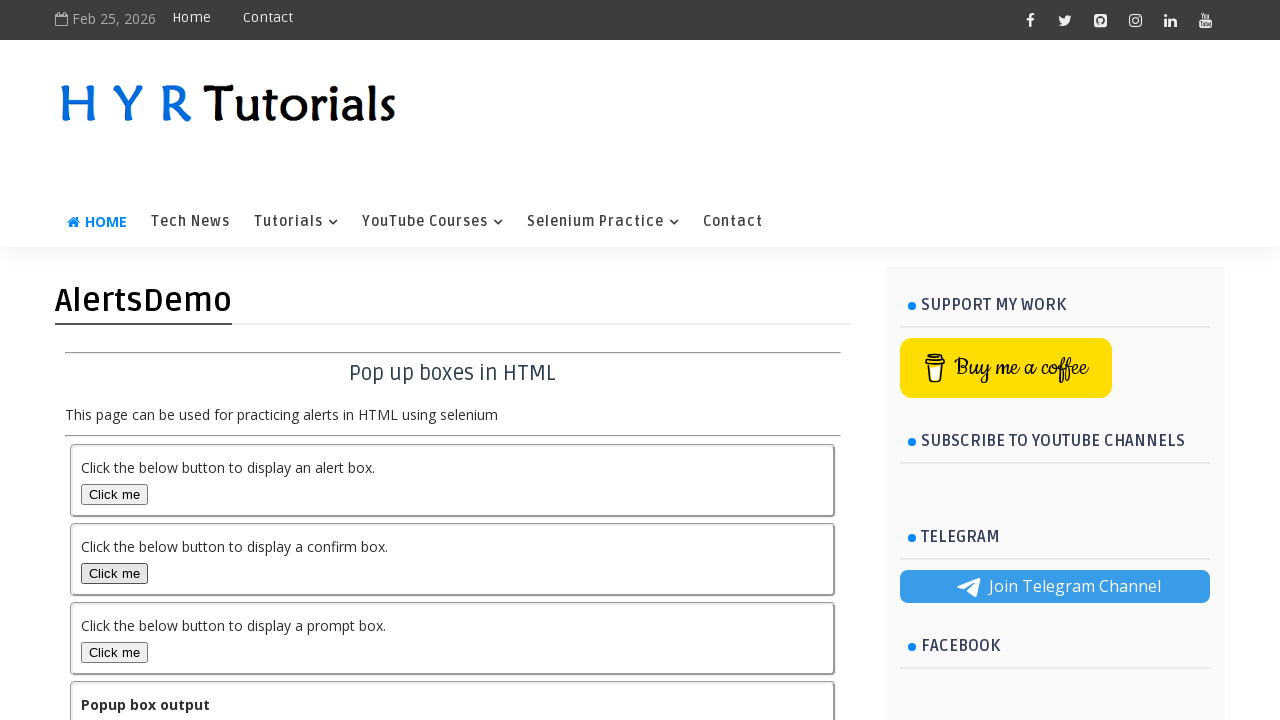

Clicked button to trigger prompt dialog at (114, 652) on #promptBox
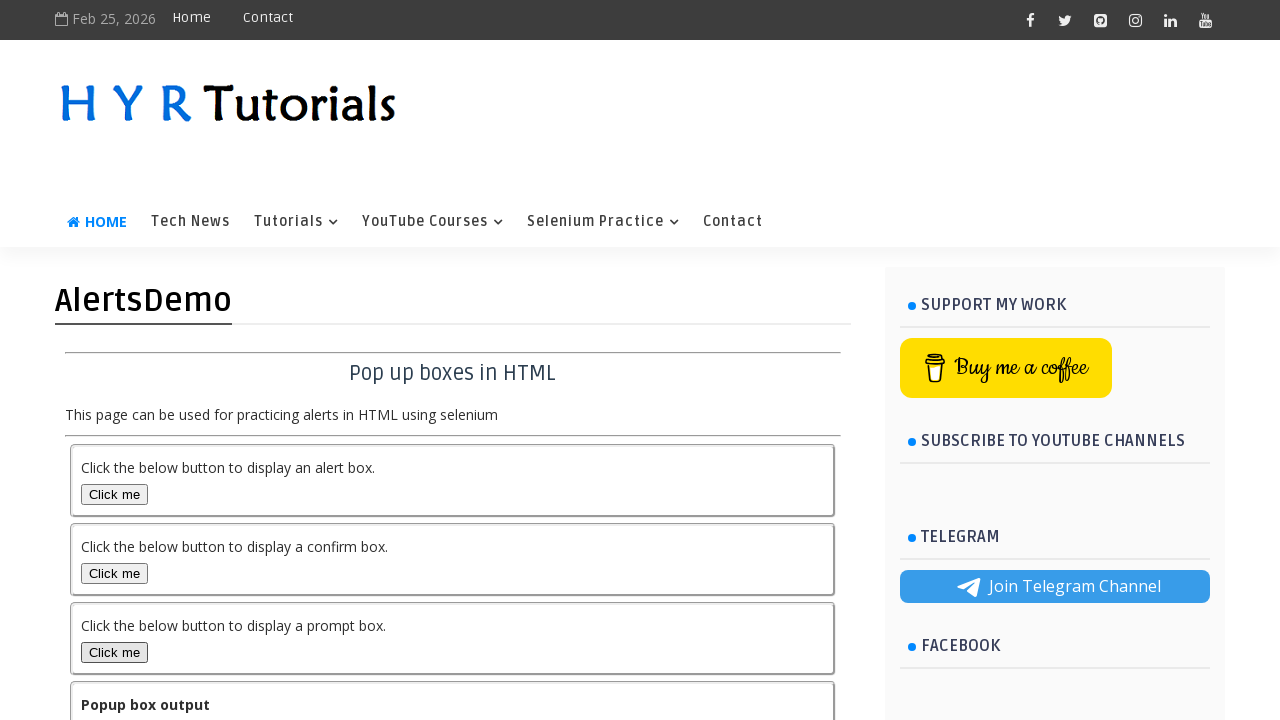

Set up dialog handler to accept prompt with text 'VEERA'
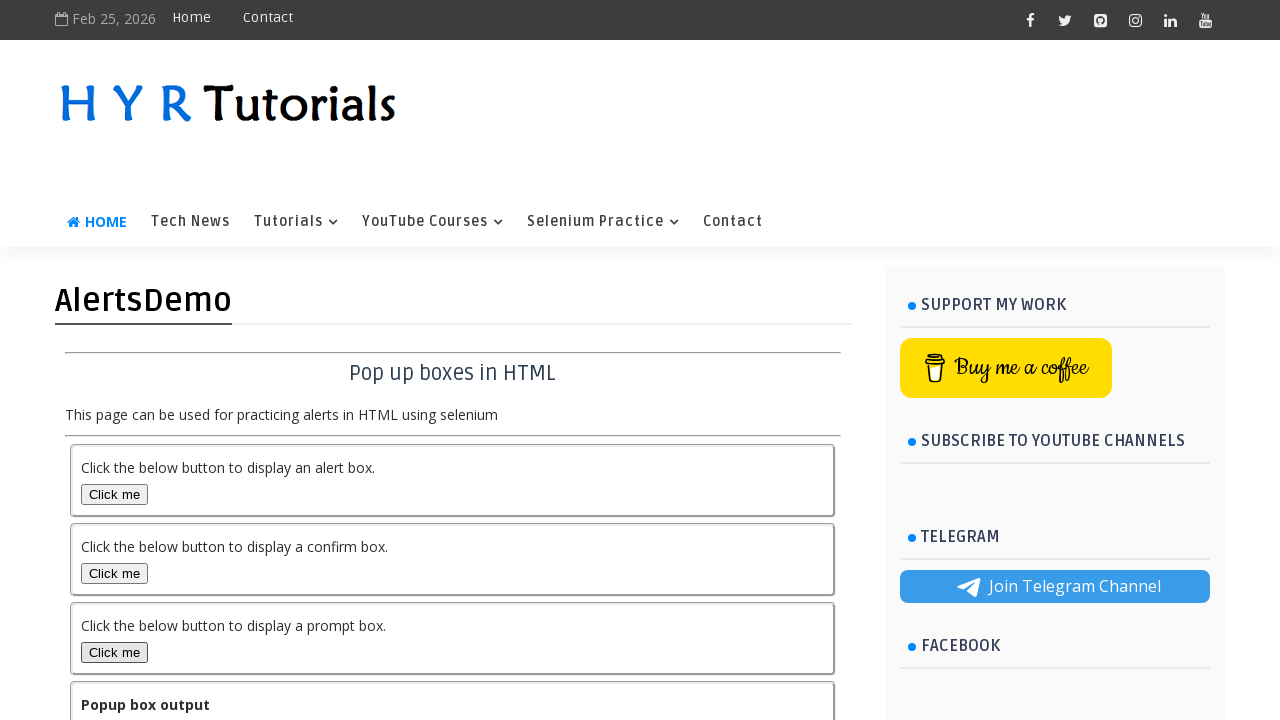

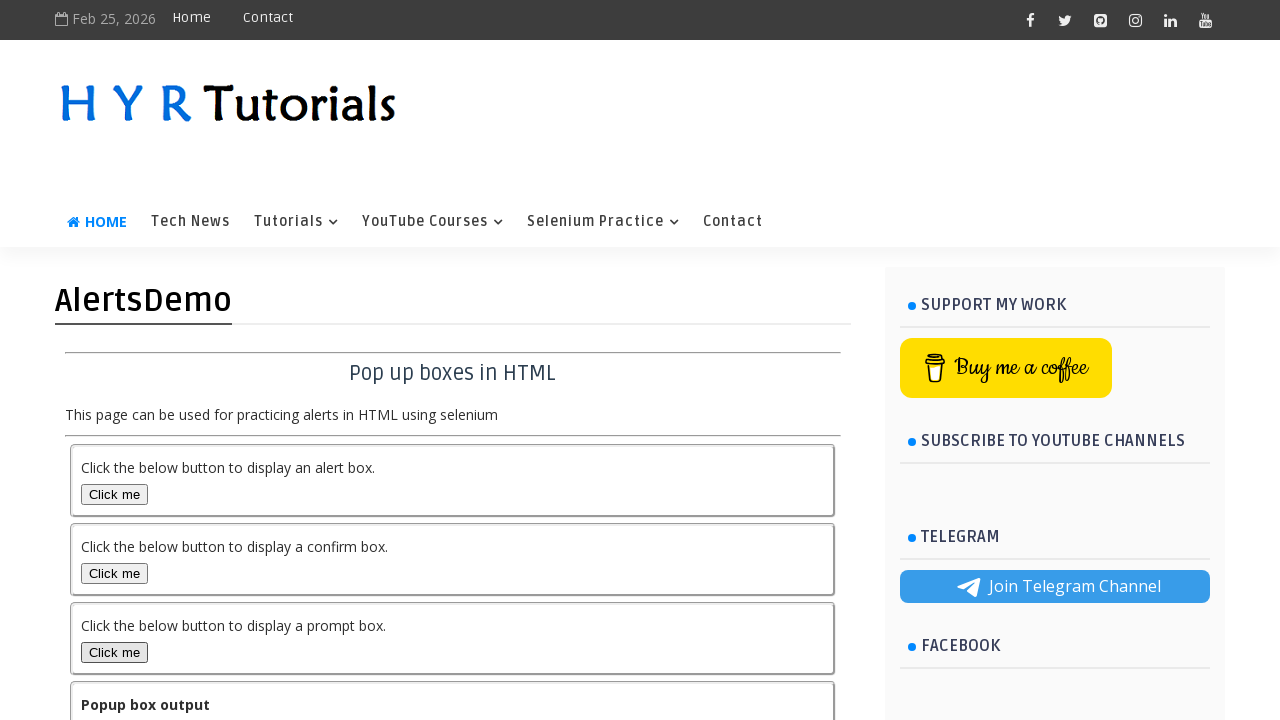